Tests JavaScript alert handling by clicking a button to trigger an alert box and then accepting/dismissing it

Starting URL: https://demo.automationtesting.in/Alerts.html

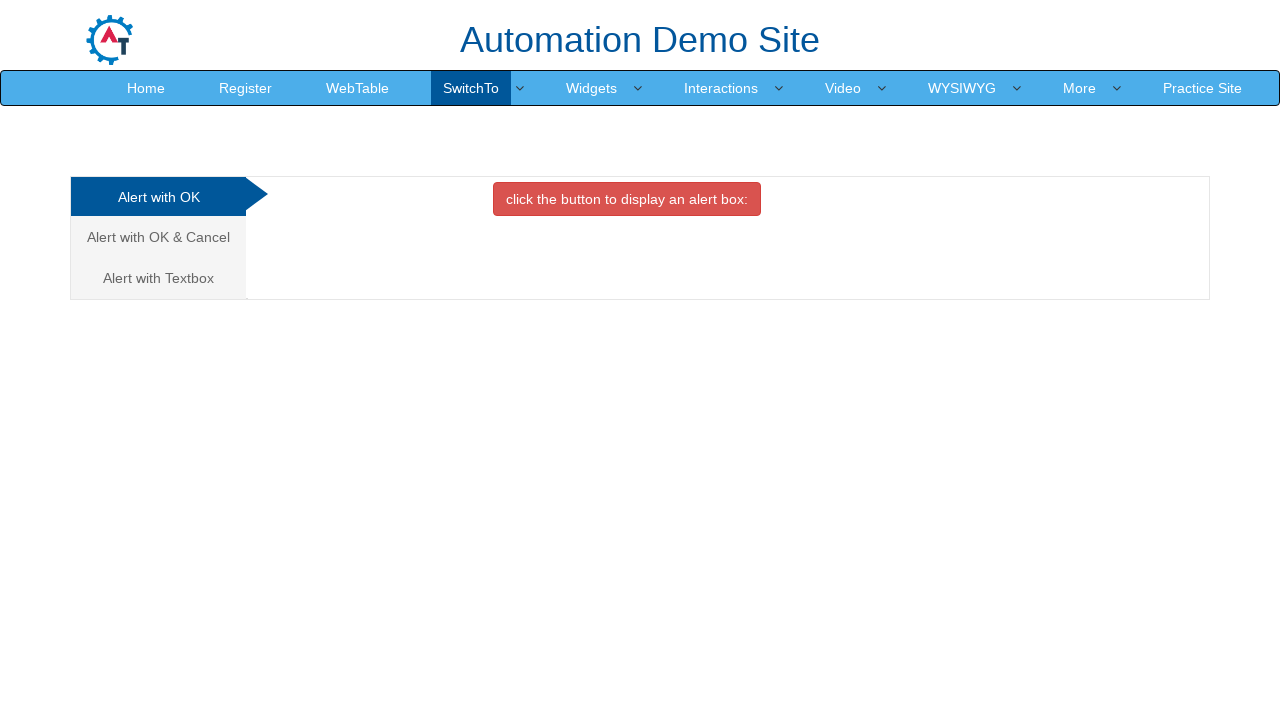

Clicked button to display alert box at (627, 199) on xpath=//button[contains(text(),'click the button to display an  alert box:')]
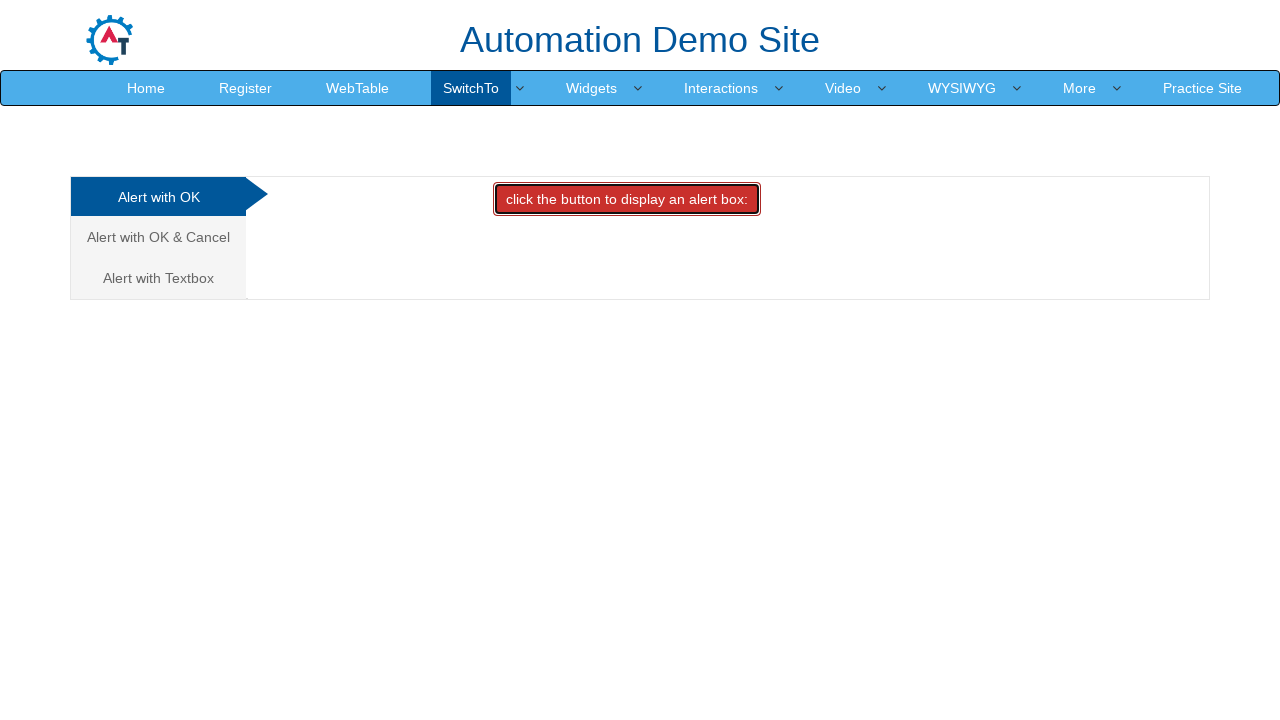

Set up alert dialog handler to accept alerts
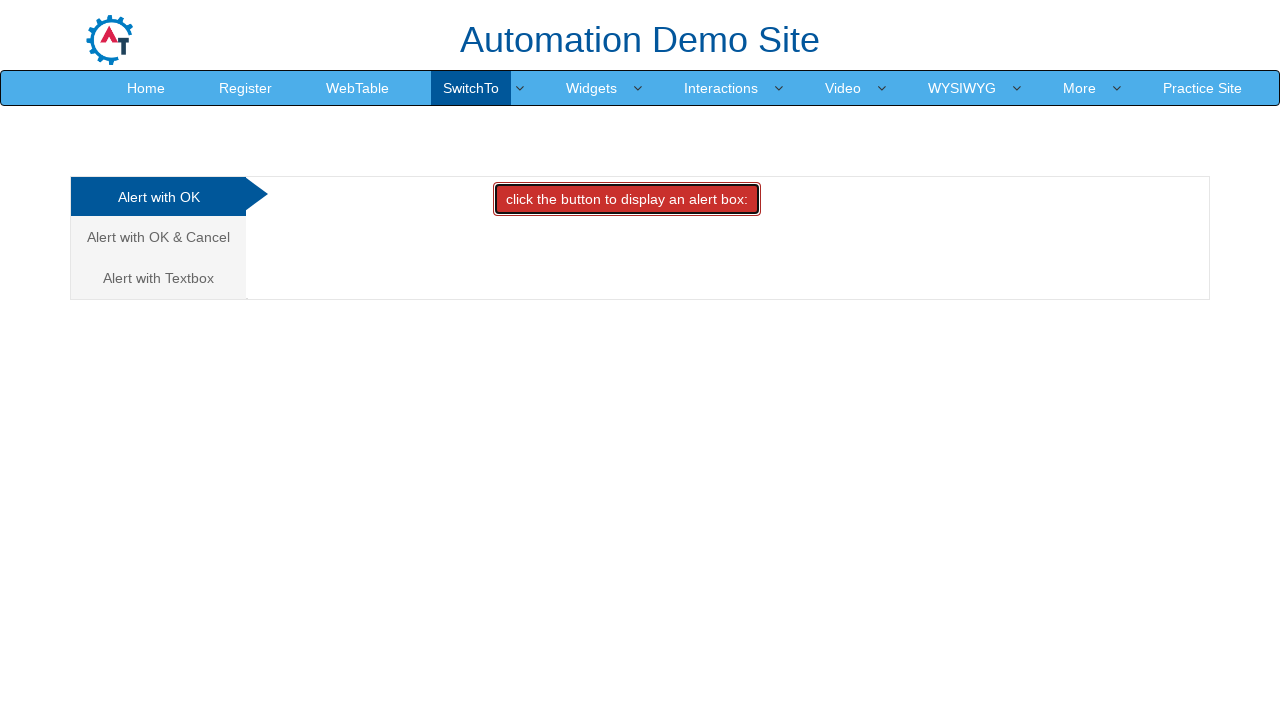

Clicked button again to trigger alert and accept it at (627, 199) on xpath=//button[contains(text(),'click the button to display an  alert box:')]
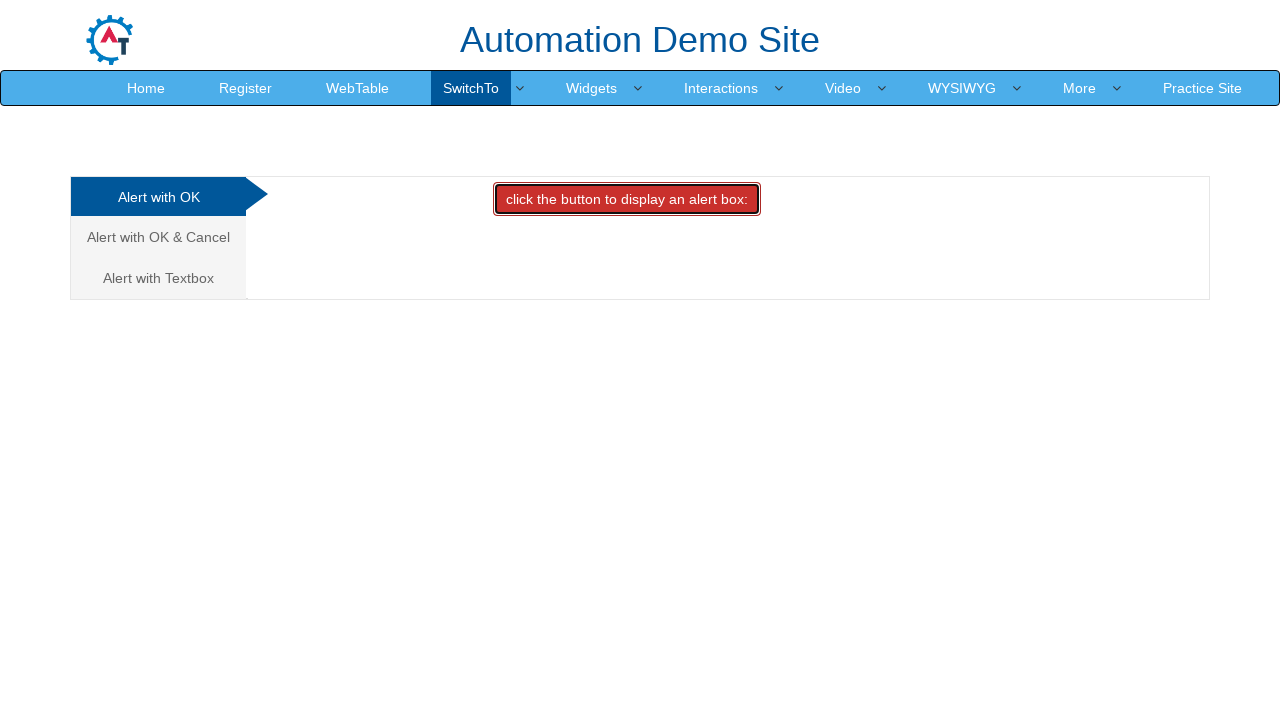

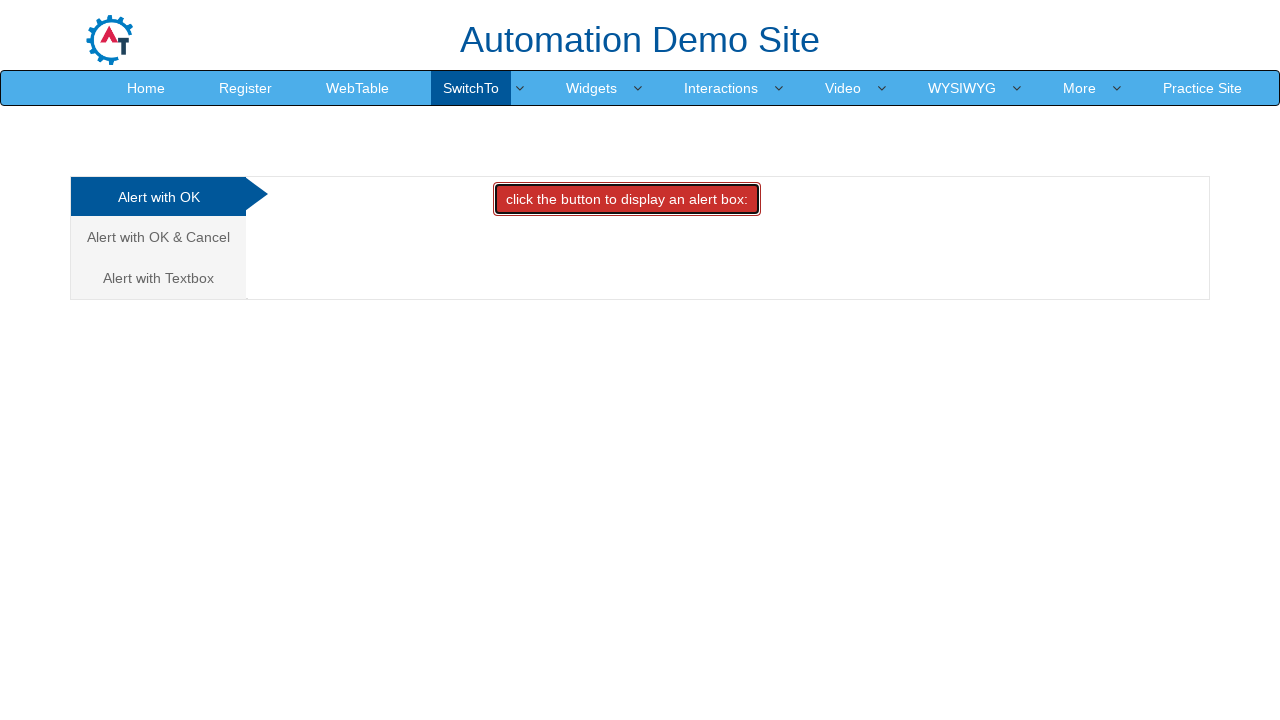